Tests the RPA Challenge form filling automation by clicking the start button and repeatedly filling out a form with personal information fields (first name, last name, company, role, address, email, phone) and submitting. The original script reads data from an Excel file, but this is replaced with generated sample data.

Starting URL: https://www.rpachallenge.com/

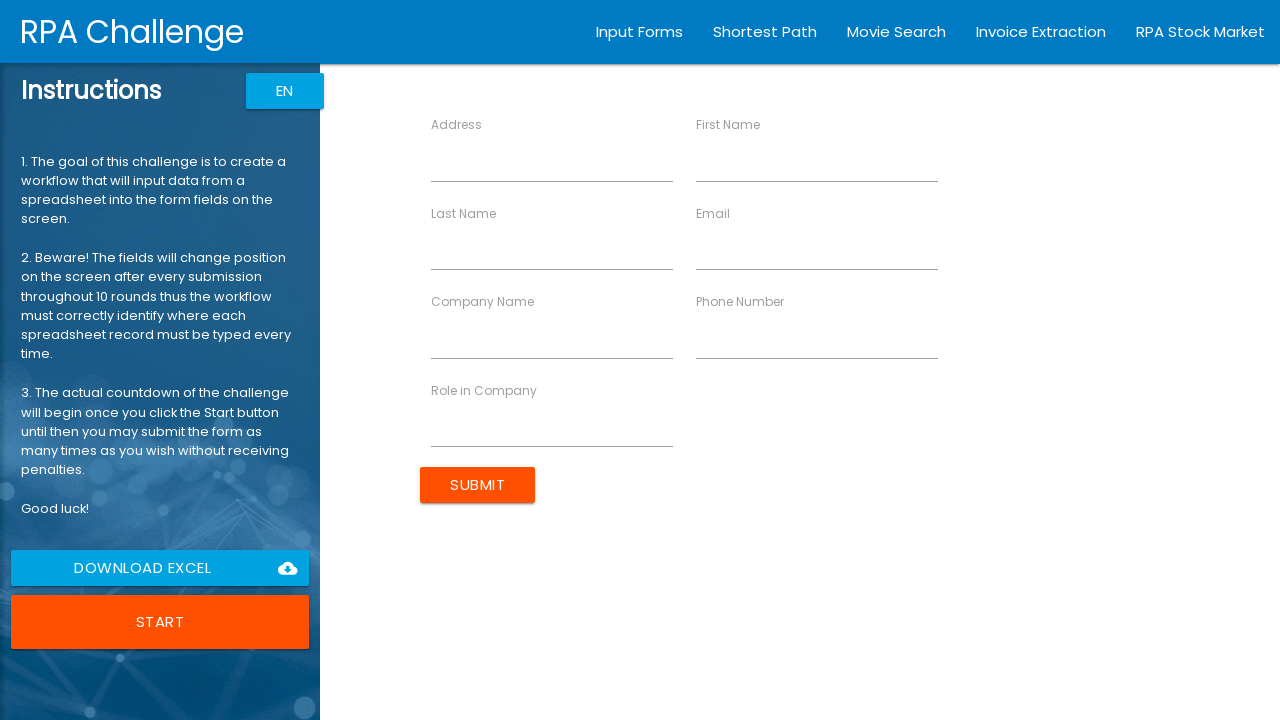

Start button loaded on RPA Challenge page
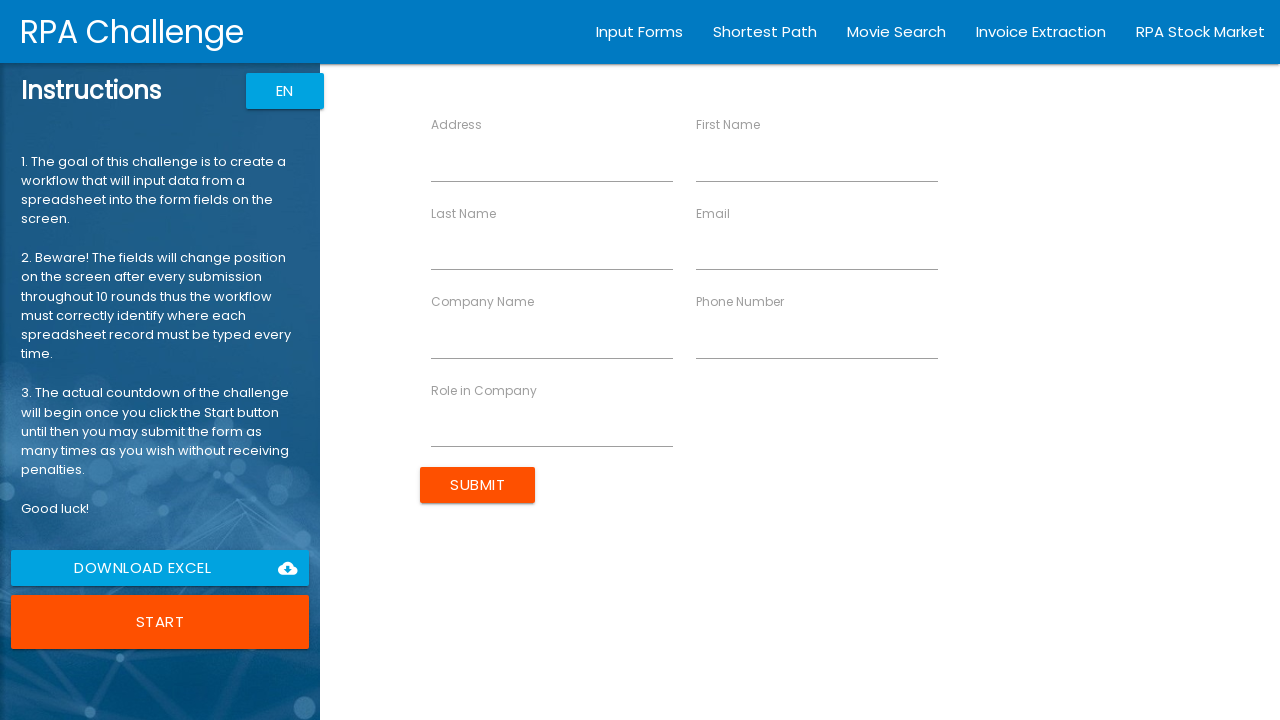

Clicked Start button to begin RPA Challenge at (160, 622) on button.uiColorButton
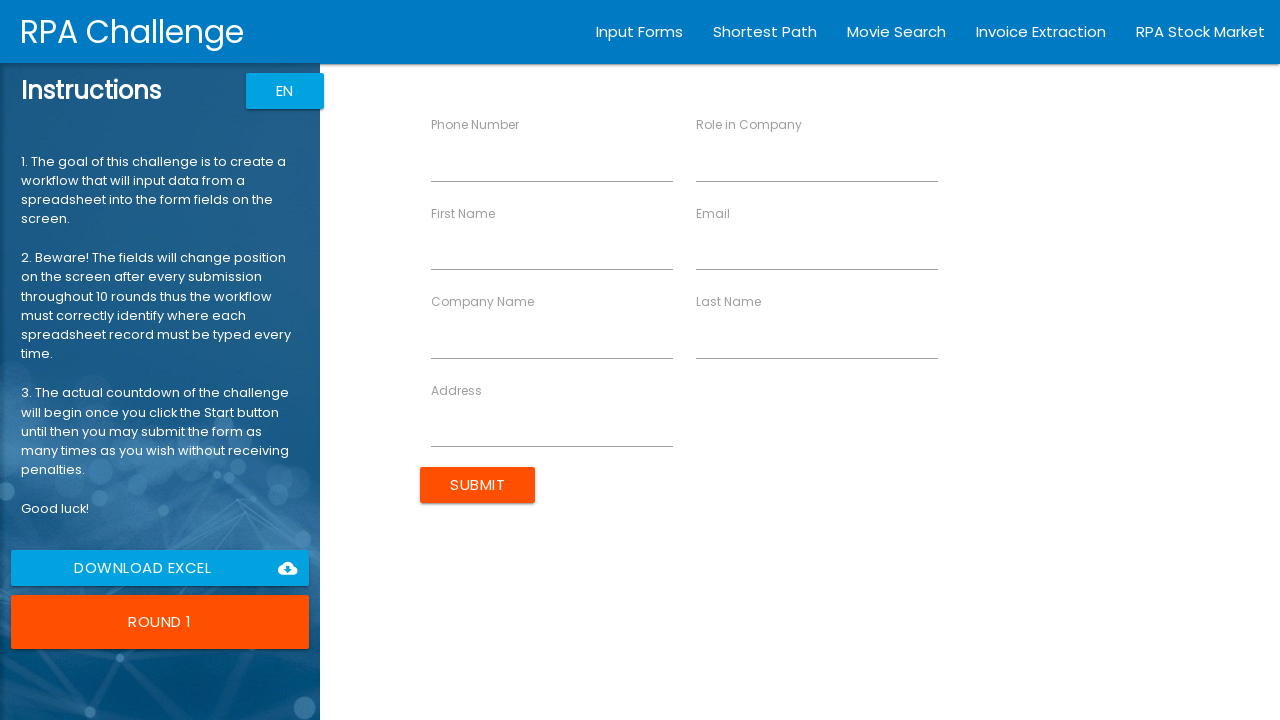

Form loaded and ready for input
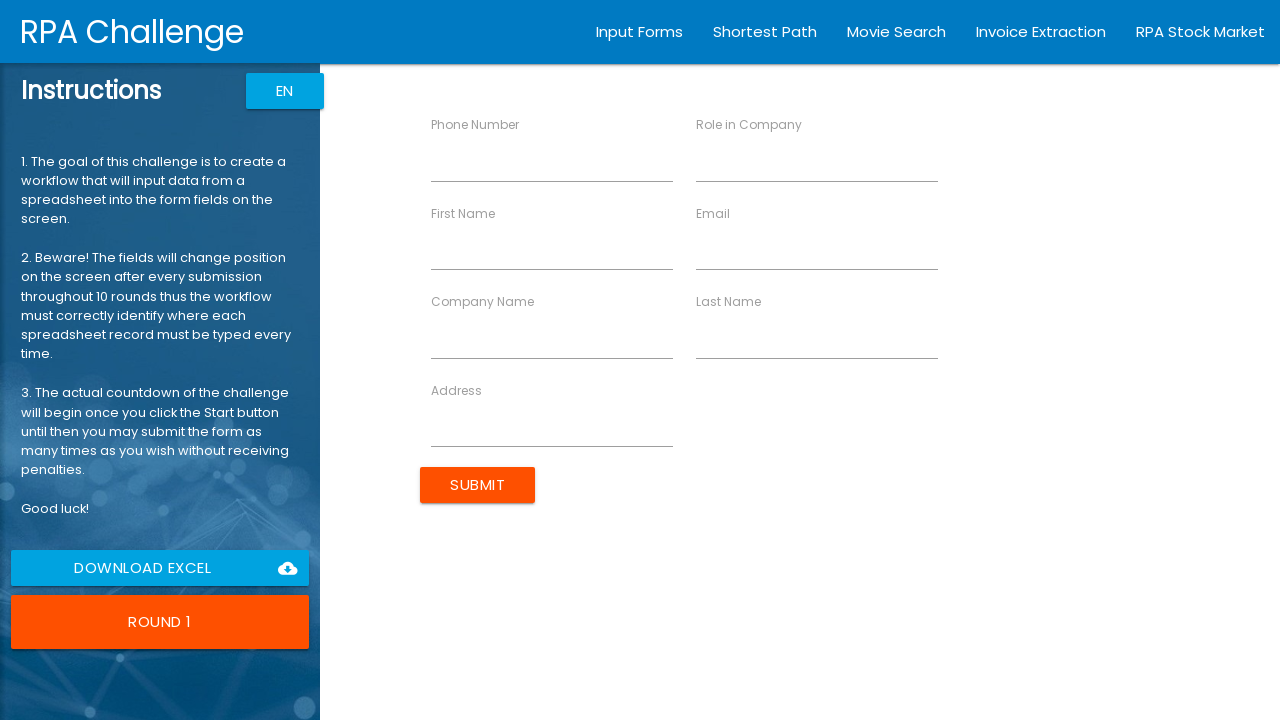

Filled first name field with 'John' on input[ng-reflect-name='labelFirstName']
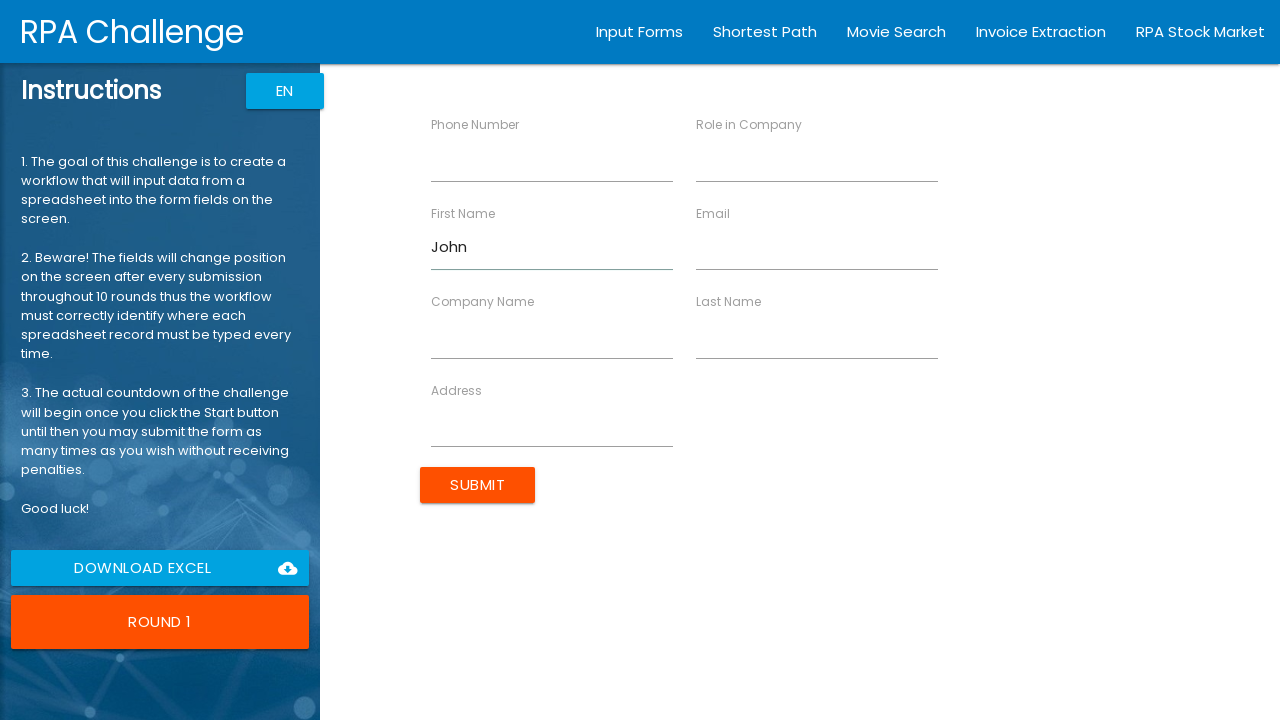

Filled last name field with 'Smith' on input[ng-reflect-name='labelLastName']
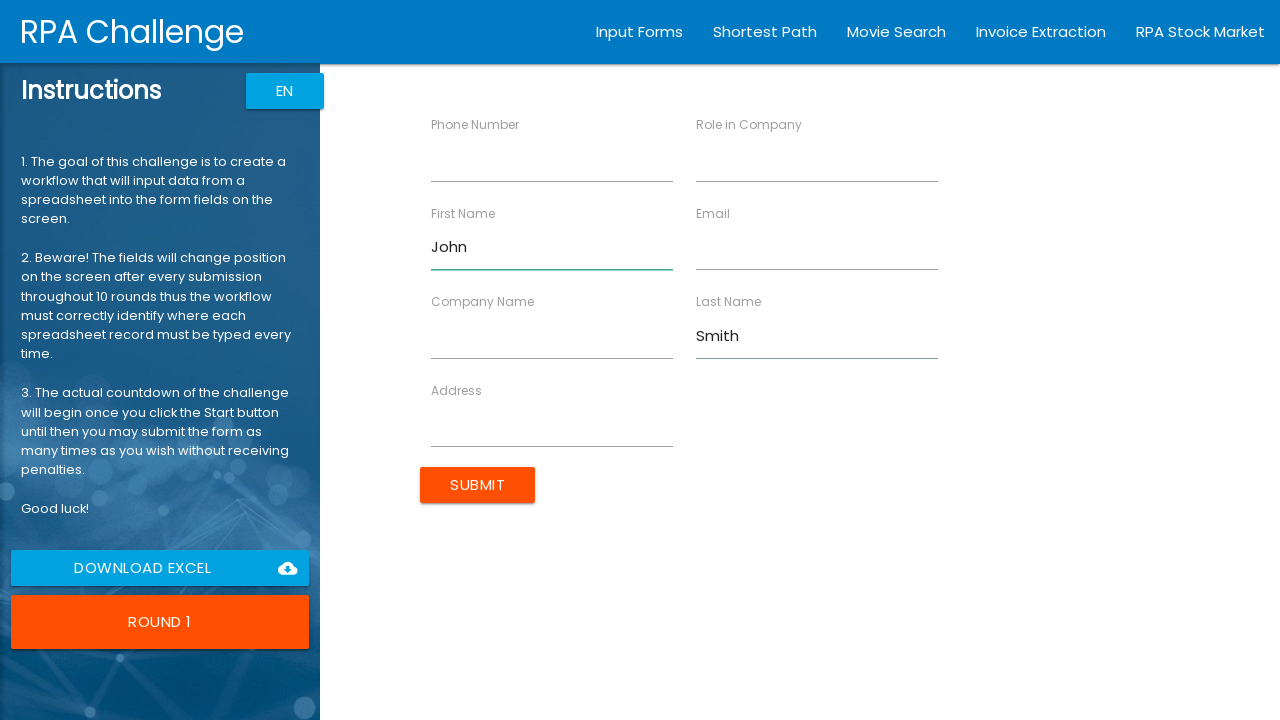

Filled company name field with 'Acme Corp' on input[ng-reflect-name='labelCompanyName']
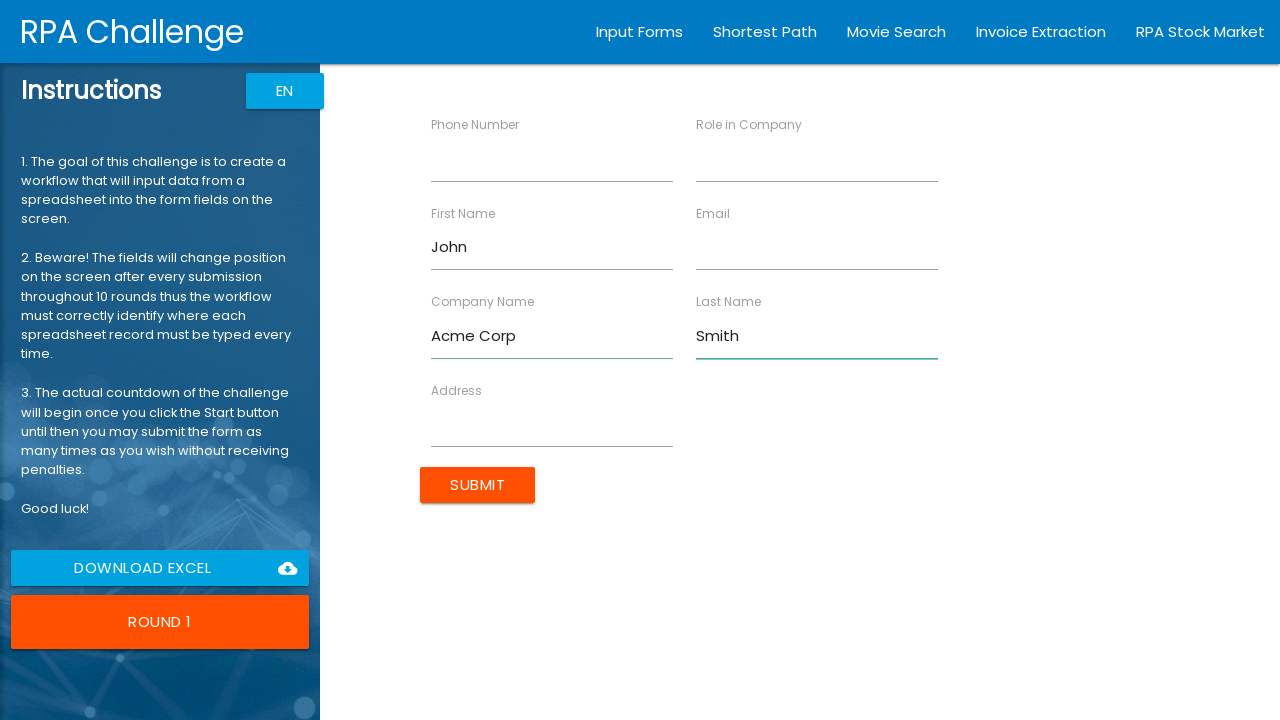

Filled role field with 'Developer' on input[ng-reflect-name='labelRole']
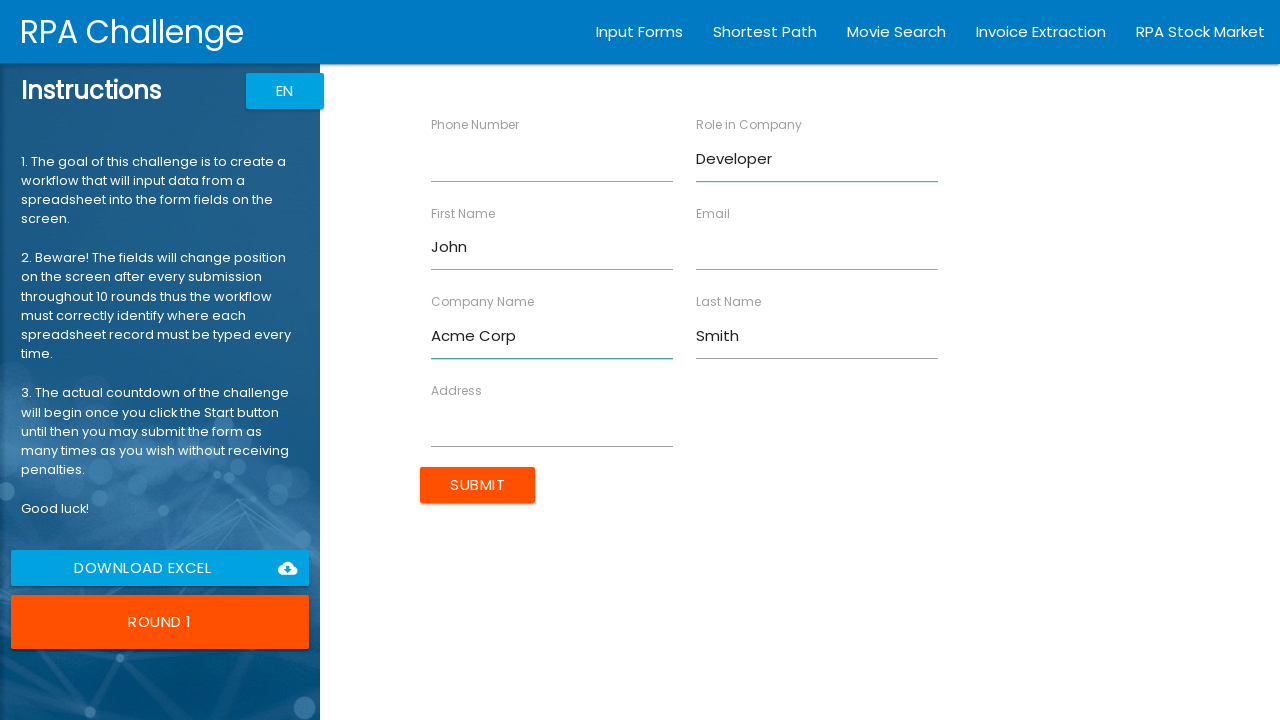

Filled address field with '123 Main St' on input[ng-reflect-name='labelAddress']
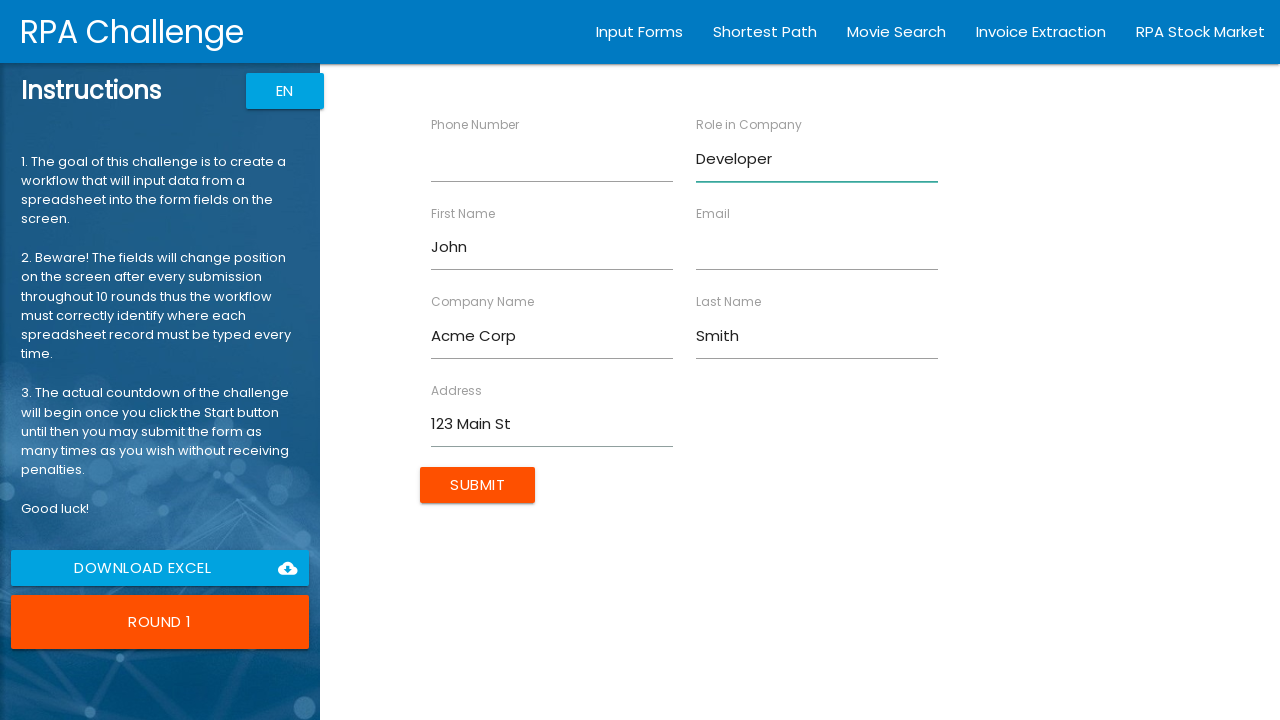

Filled email field with 'john.smith@example.com' on input[ng-reflect-name='labelEmail']
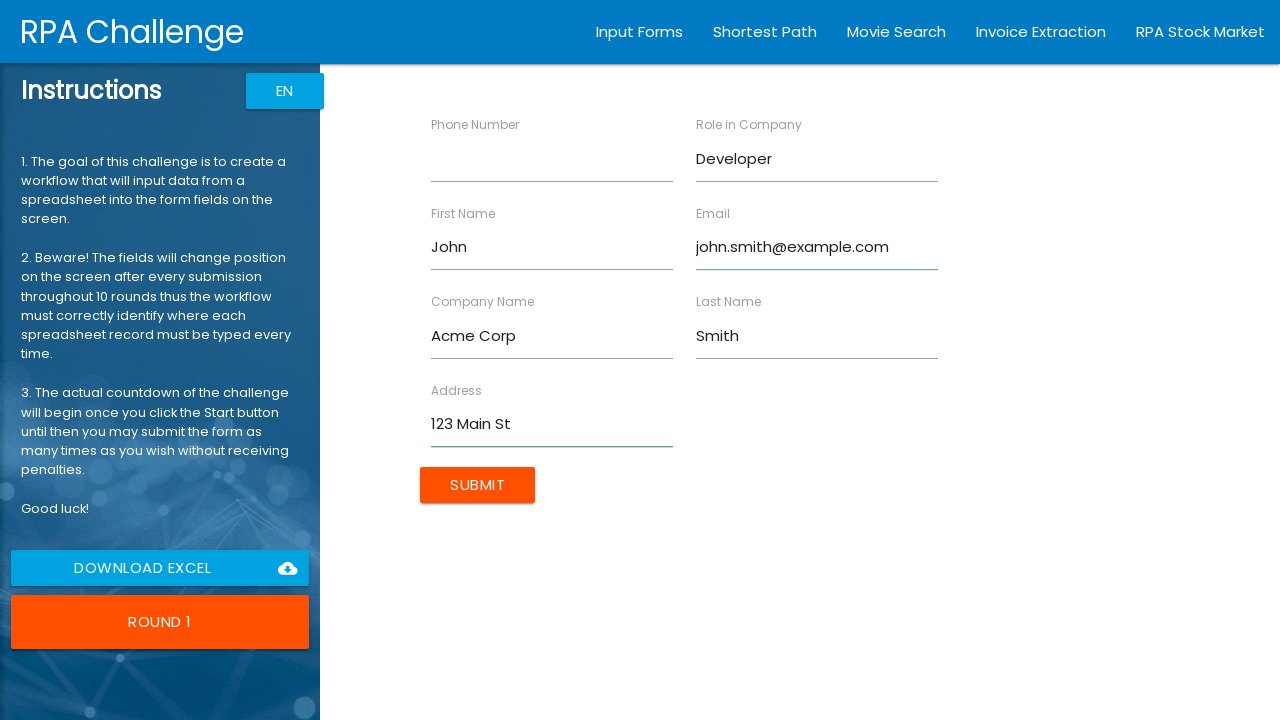

Filled phone number field with '5551234567' on input[ng-reflect-name='labelPhone']
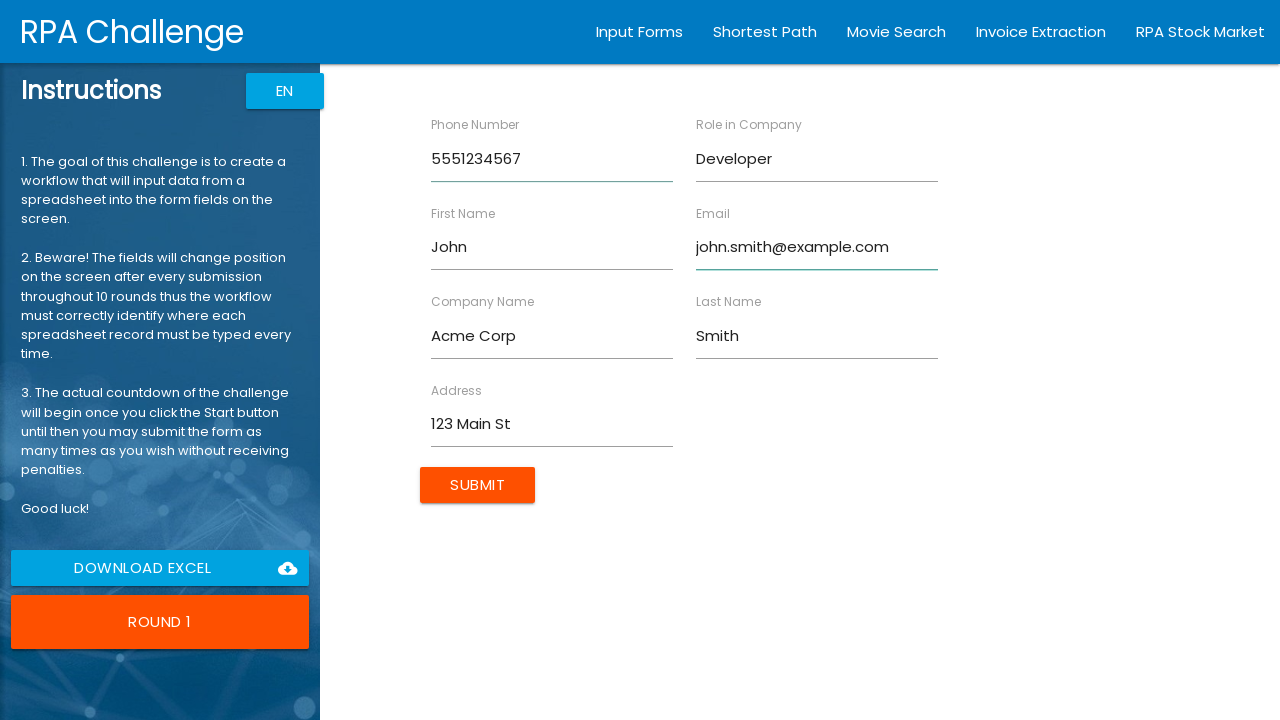

Submitted form for John Smith at (478, 485) on input.btn.uiColorButton
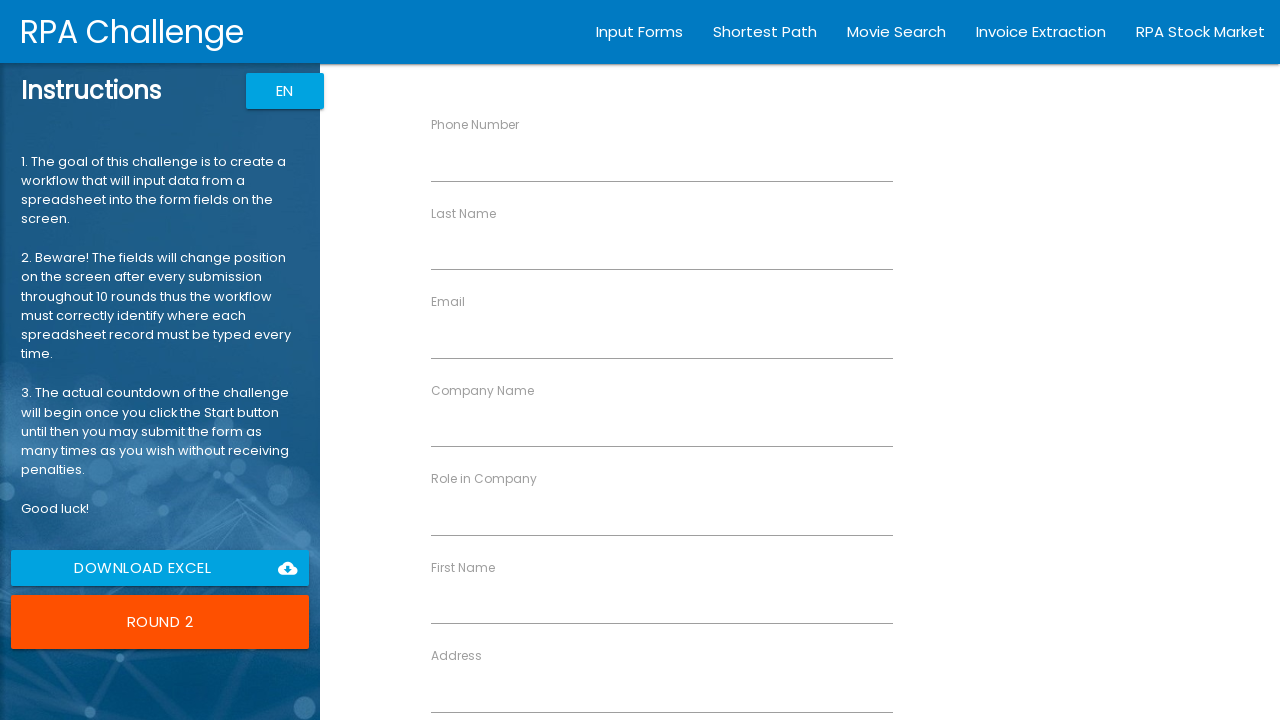

Waited for next form to load
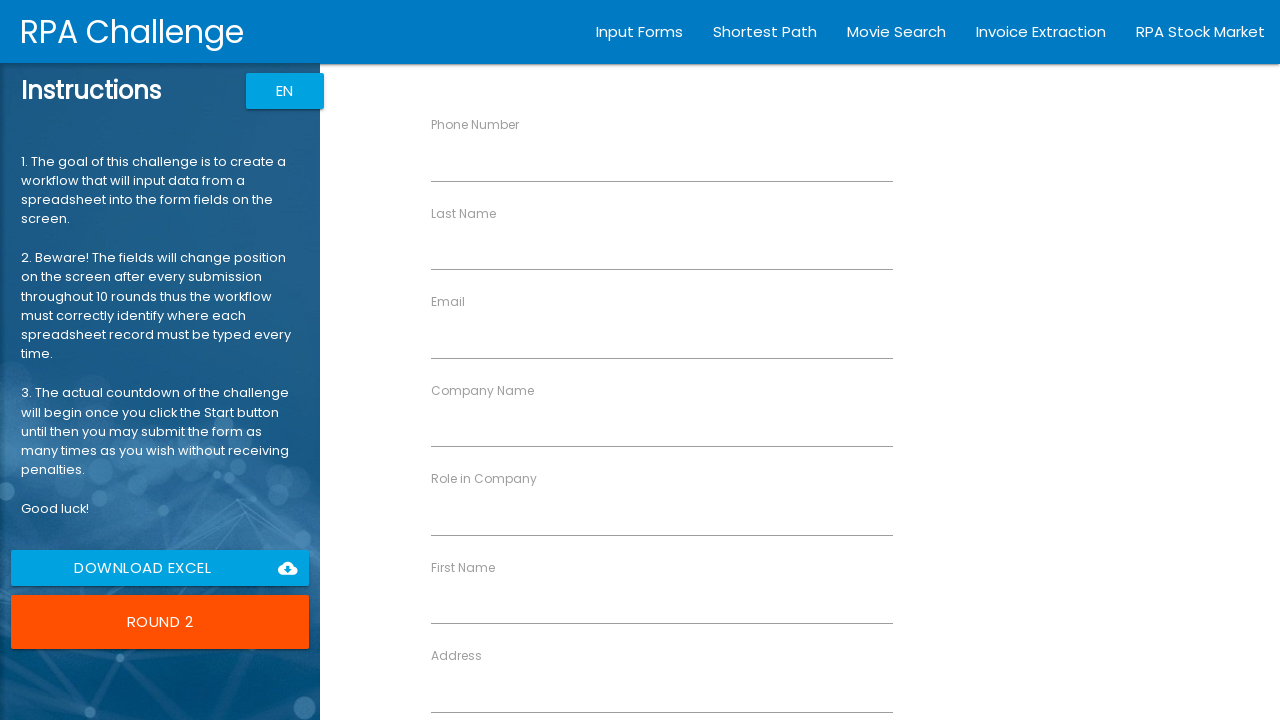

Form loaded and ready for input
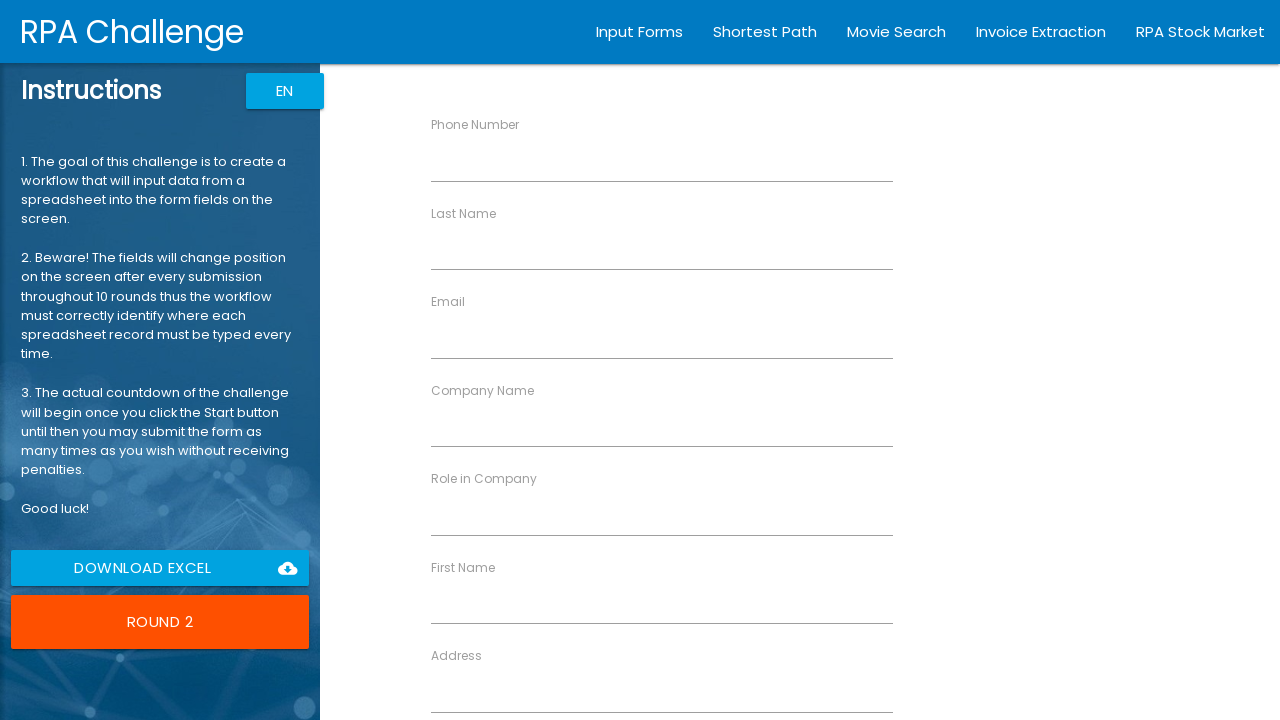

Filled first name field with 'Jane' on input[ng-reflect-name='labelFirstName']
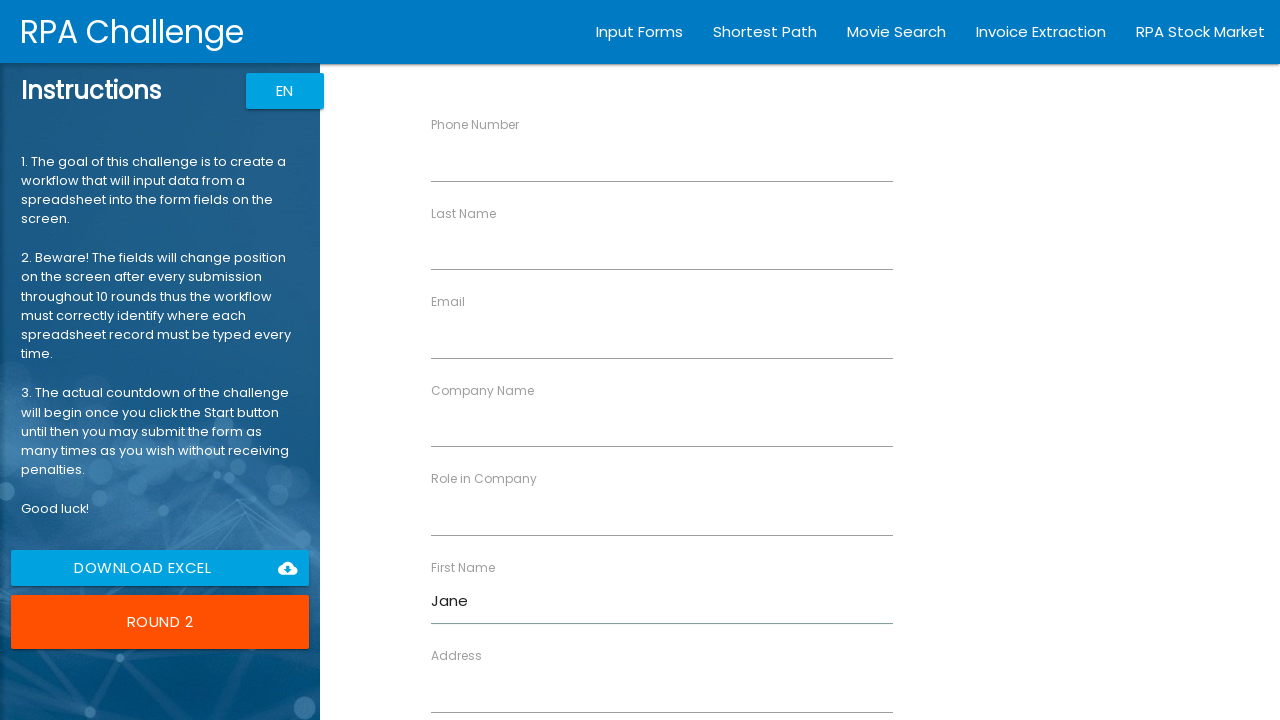

Filled last name field with 'Doe' on input[ng-reflect-name='labelLastName']
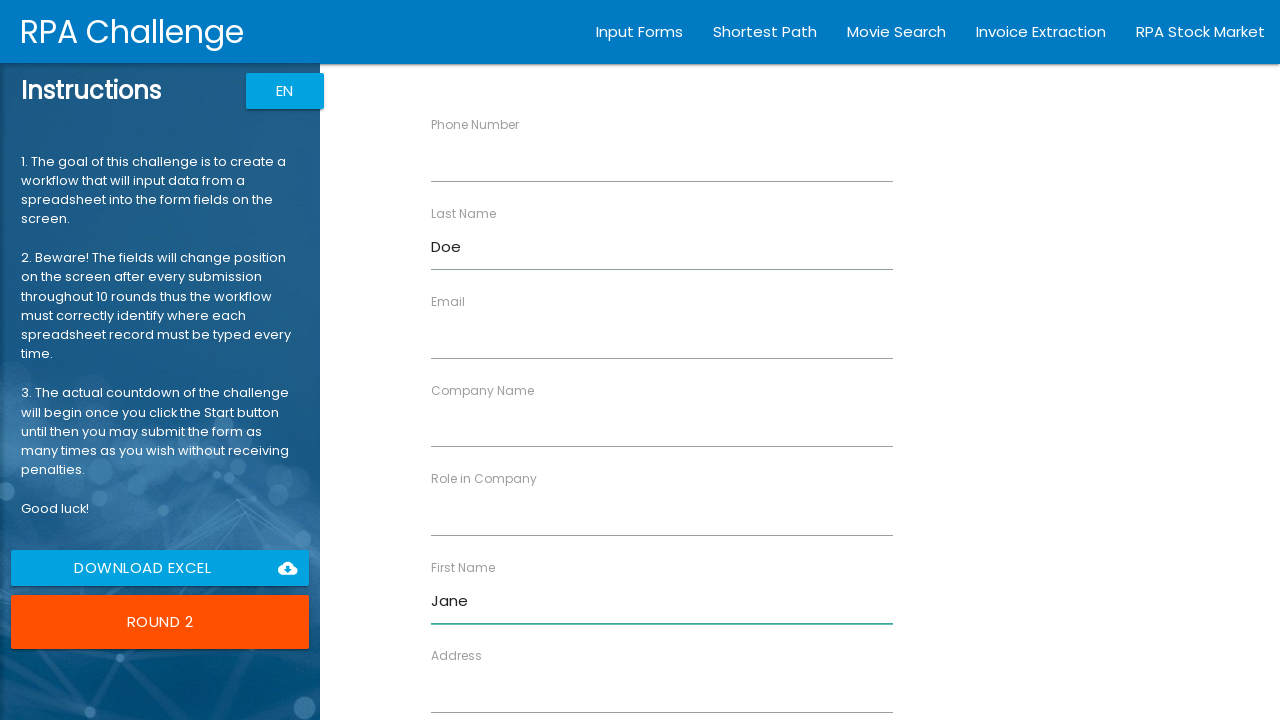

Filled company name field with 'Tech Inc' on input[ng-reflect-name='labelCompanyName']
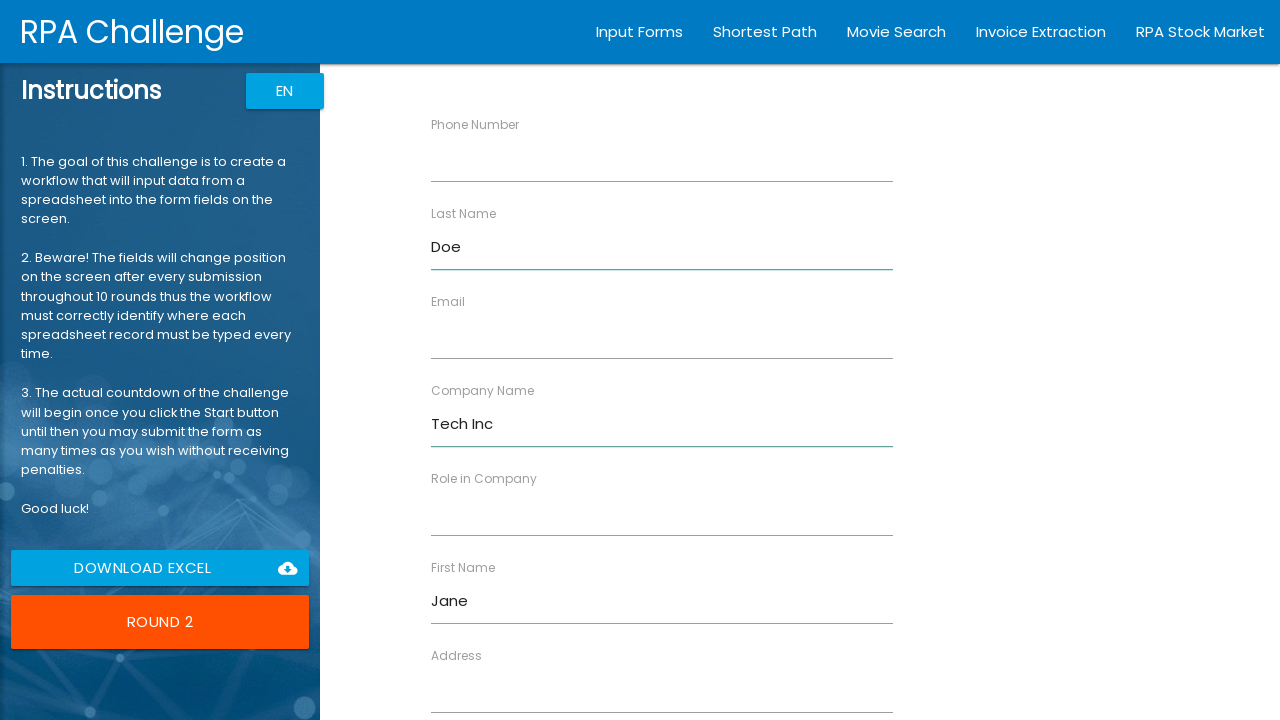

Filled role field with 'Manager' on input[ng-reflect-name='labelRole']
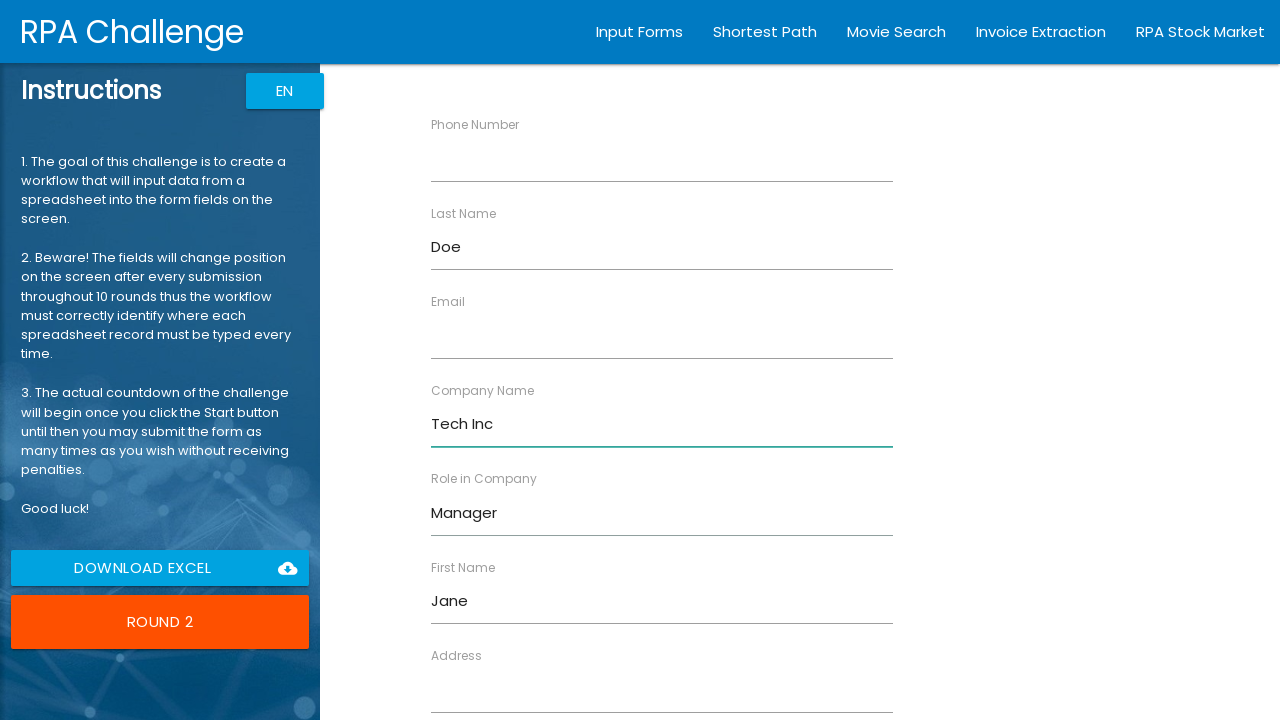

Filled address field with '456 Oak Ave' on input[ng-reflect-name='labelAddress']
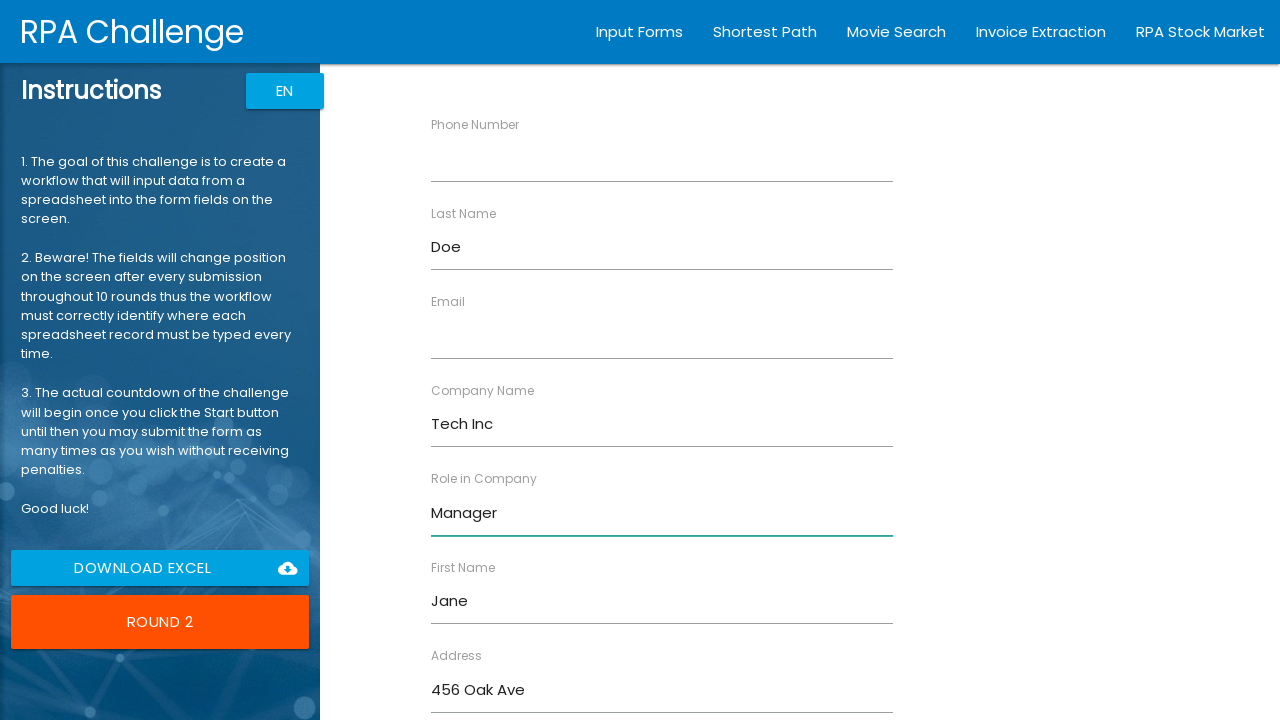

Filled email field with 'jane.doe@example.com' on input[ng-reflect-name='labelEmail']
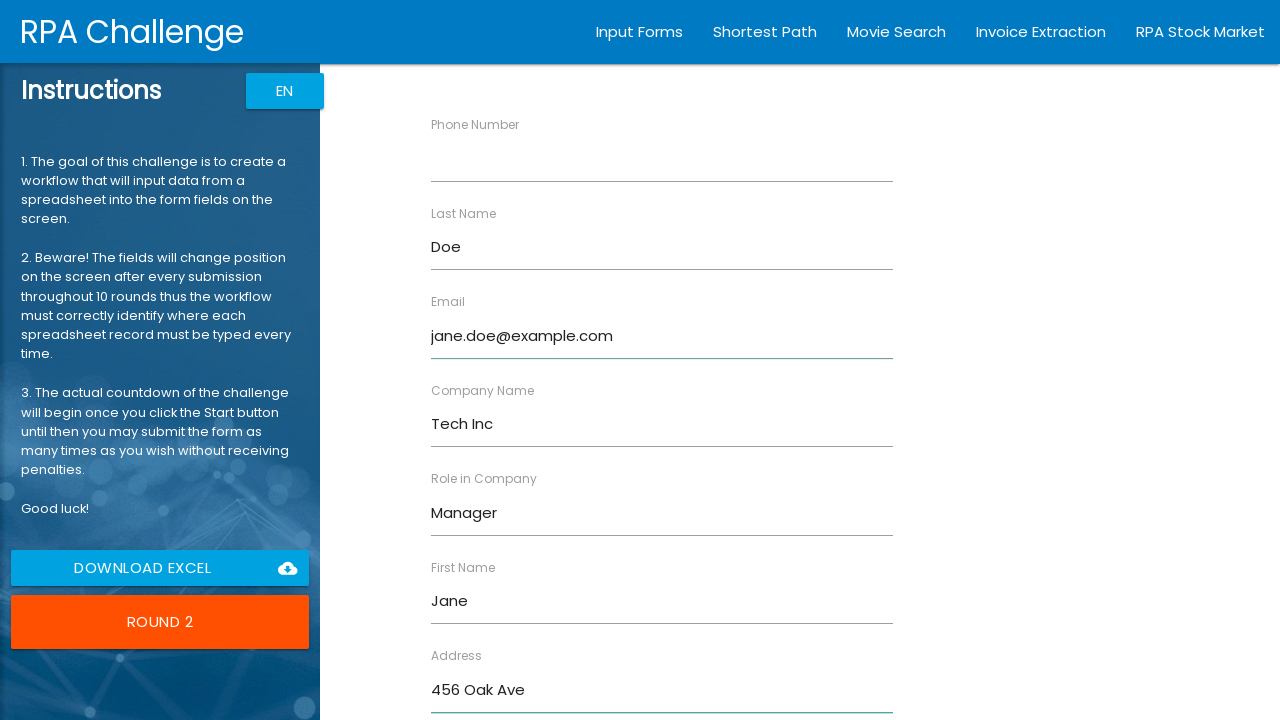

Filled phone number field with '5559876543' on input[ng-reflect-name='labelPhone']
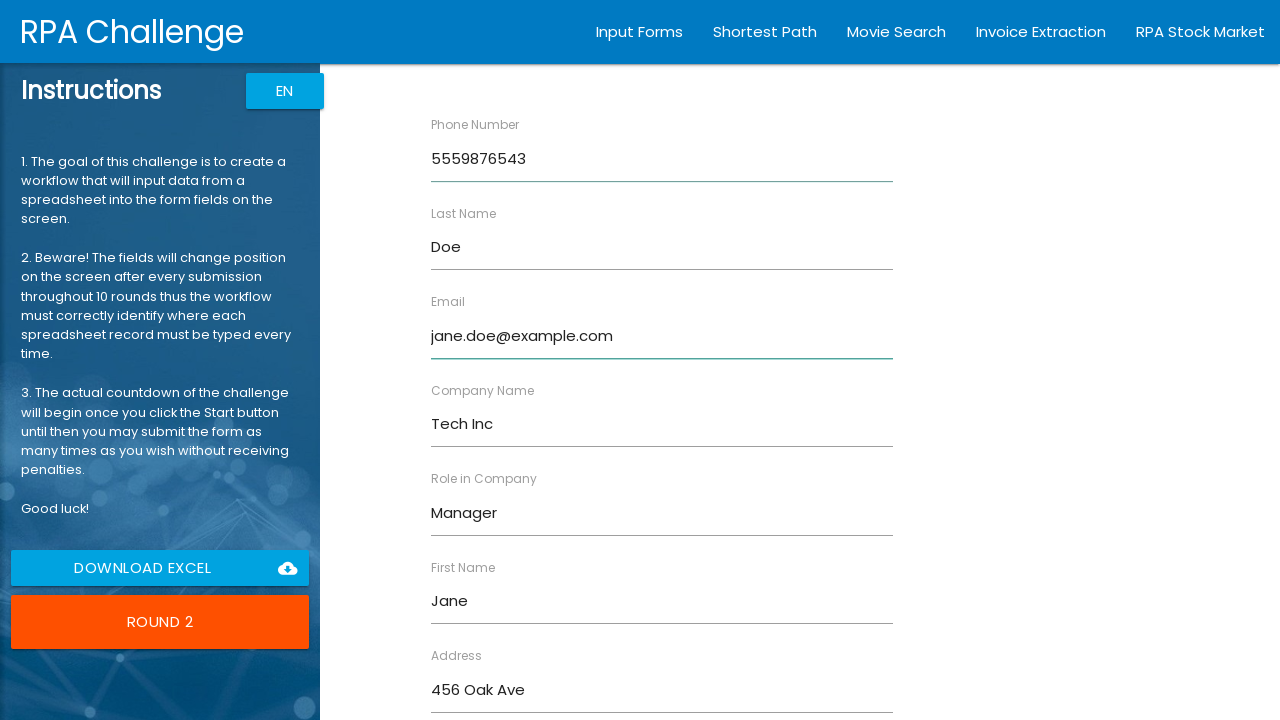

Submitted form for Jane Doe at (478, 688) on input.btn.uiColorButton
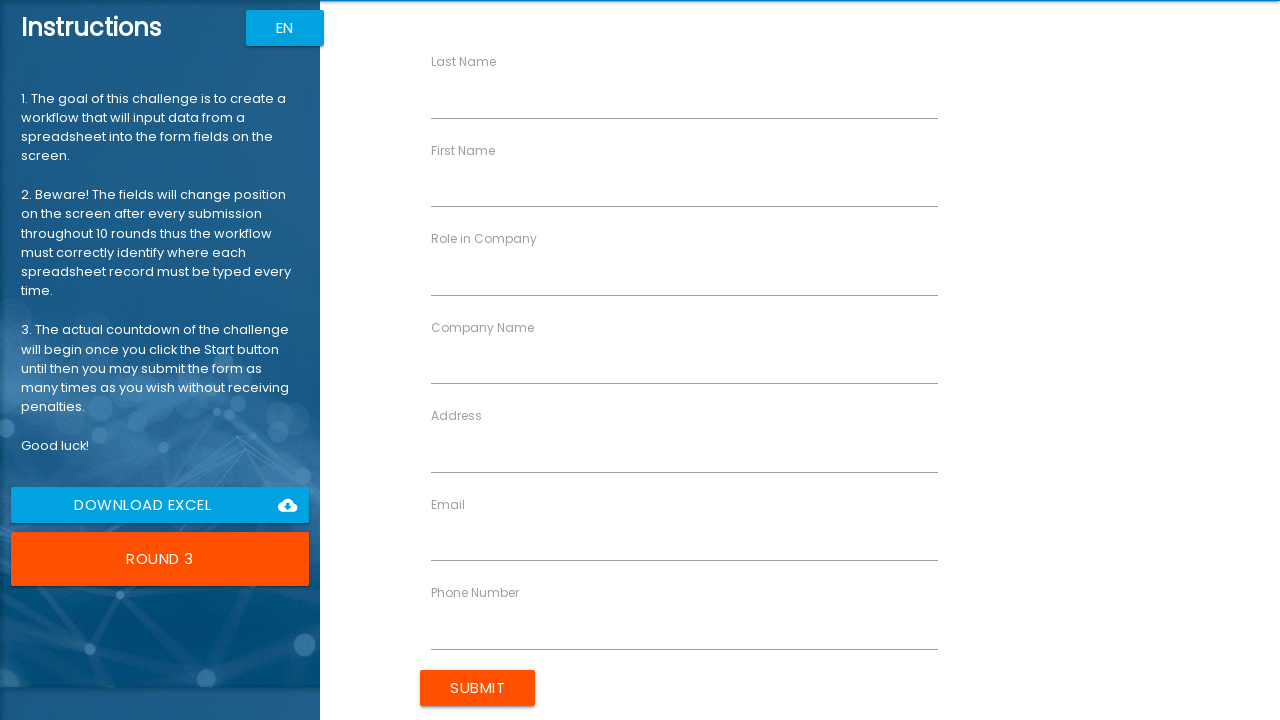

Waited for next form to load
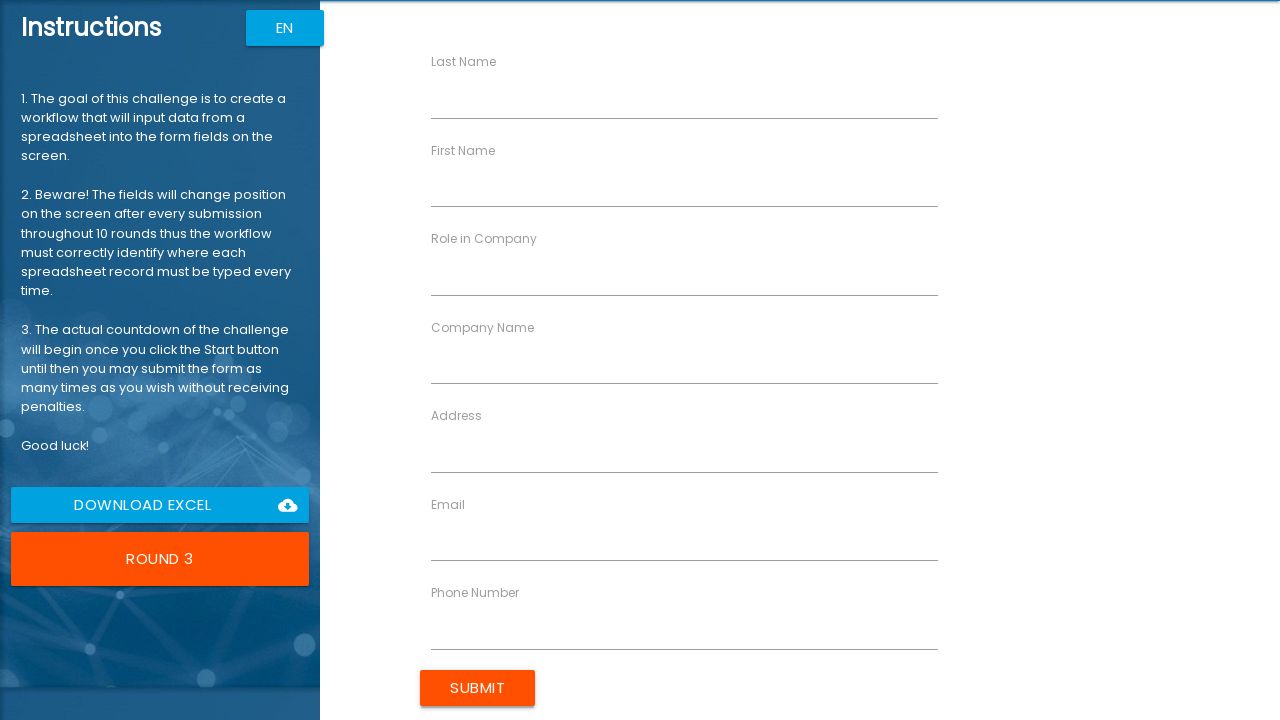

Form loaded and ready for input
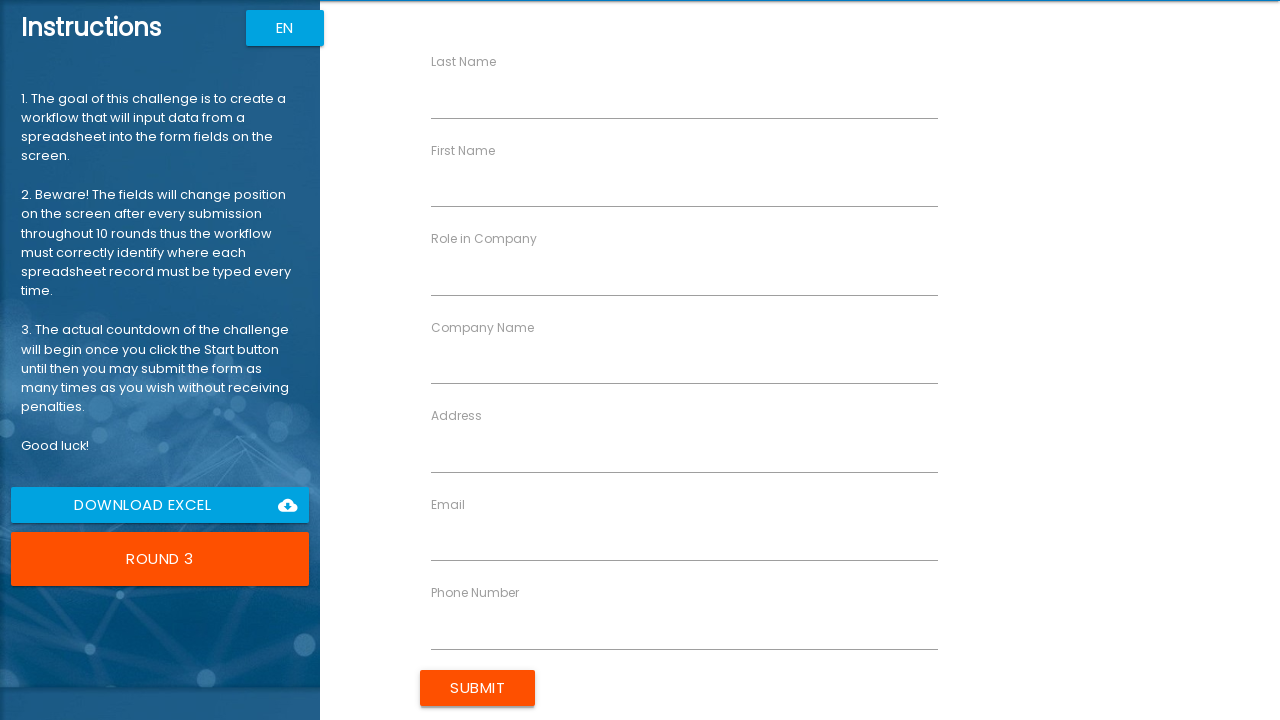

Filled first name field with 'Robert' on input[ng-reflect-name='labelFirstName']
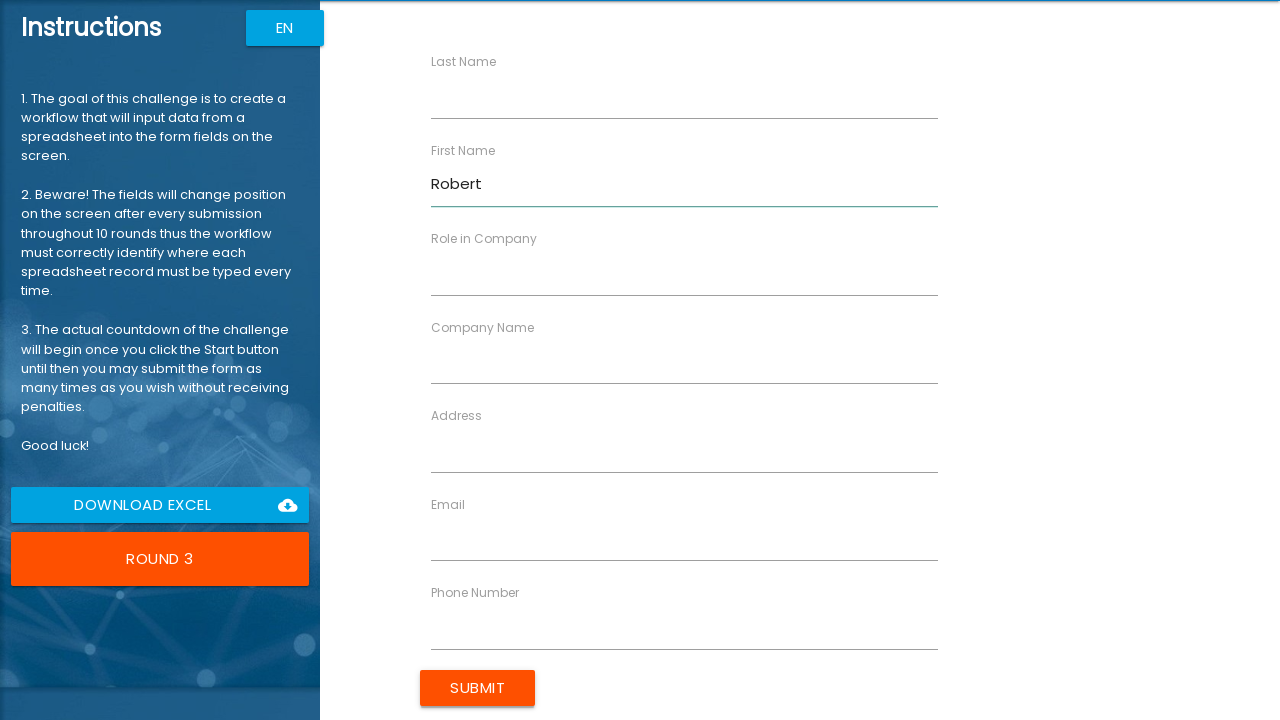

Filled last name field with 'Johnson' on input[ng-reflect-name='labelLastName']
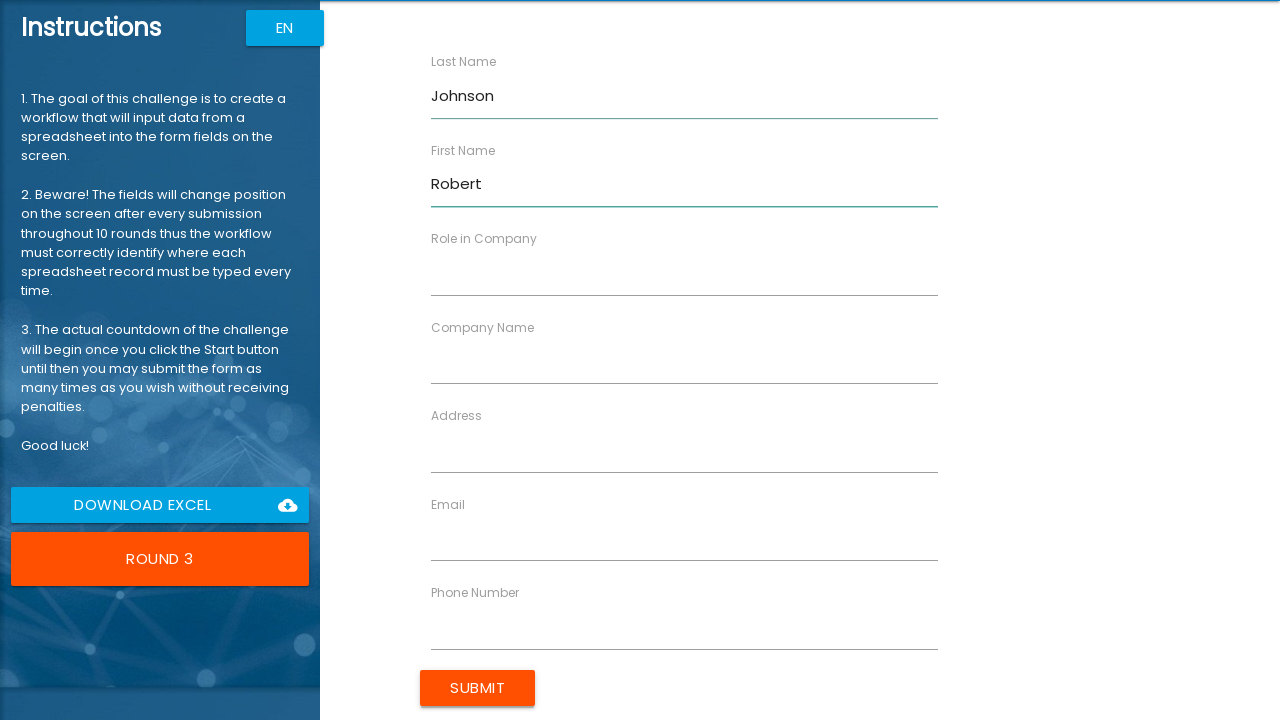

Filled company name field with 'Global Ltd' on input[ng-reflect-name='labelCompanyName']
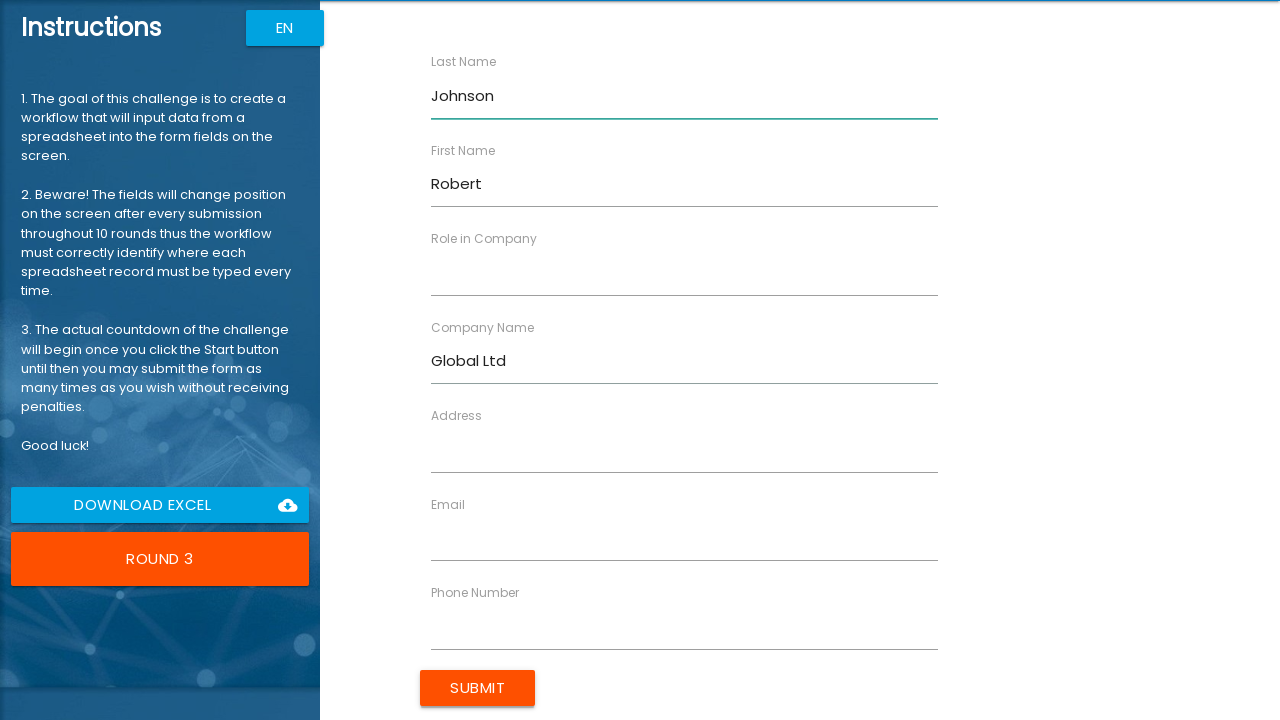

Filled role field with 'Analyst' on input[ng-reflect-name='labelRole']
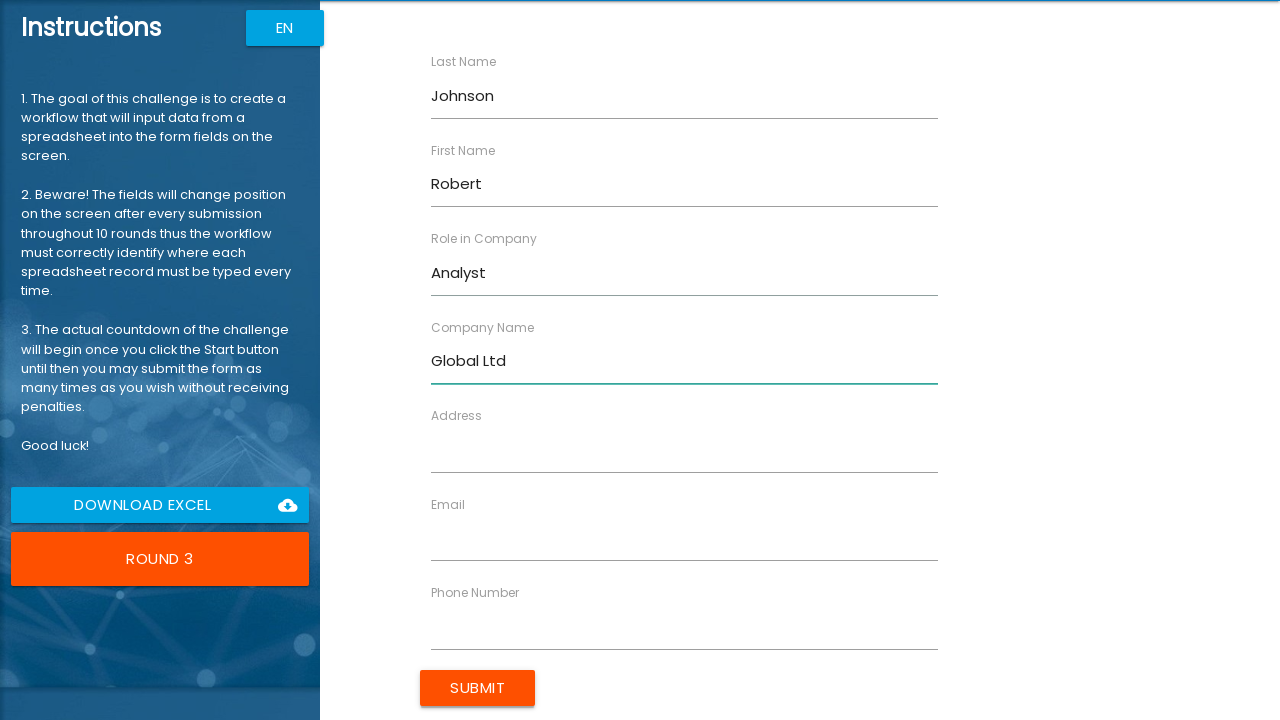

Filled address field with '789 Pine Rd' on input[ng-reflect-name='labelAddress']
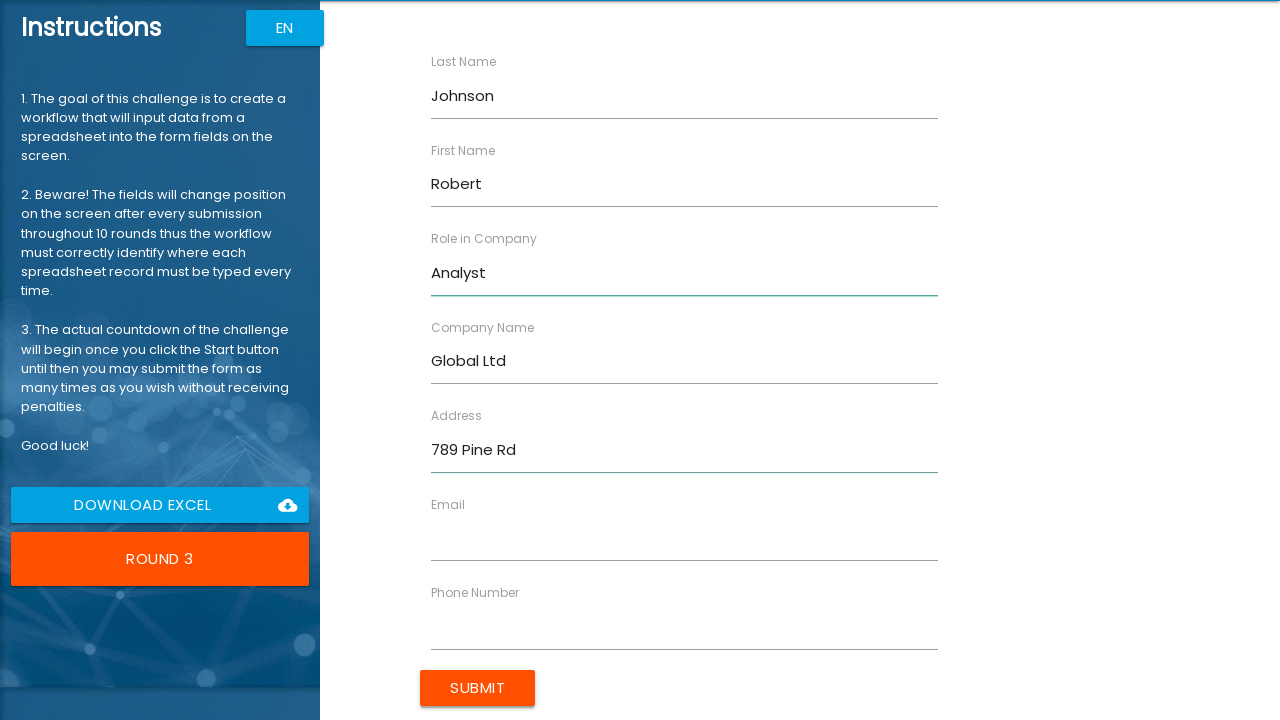

Filled email field with 'robert.j@example.com' on input[ng-reflect-name='labelEmail']
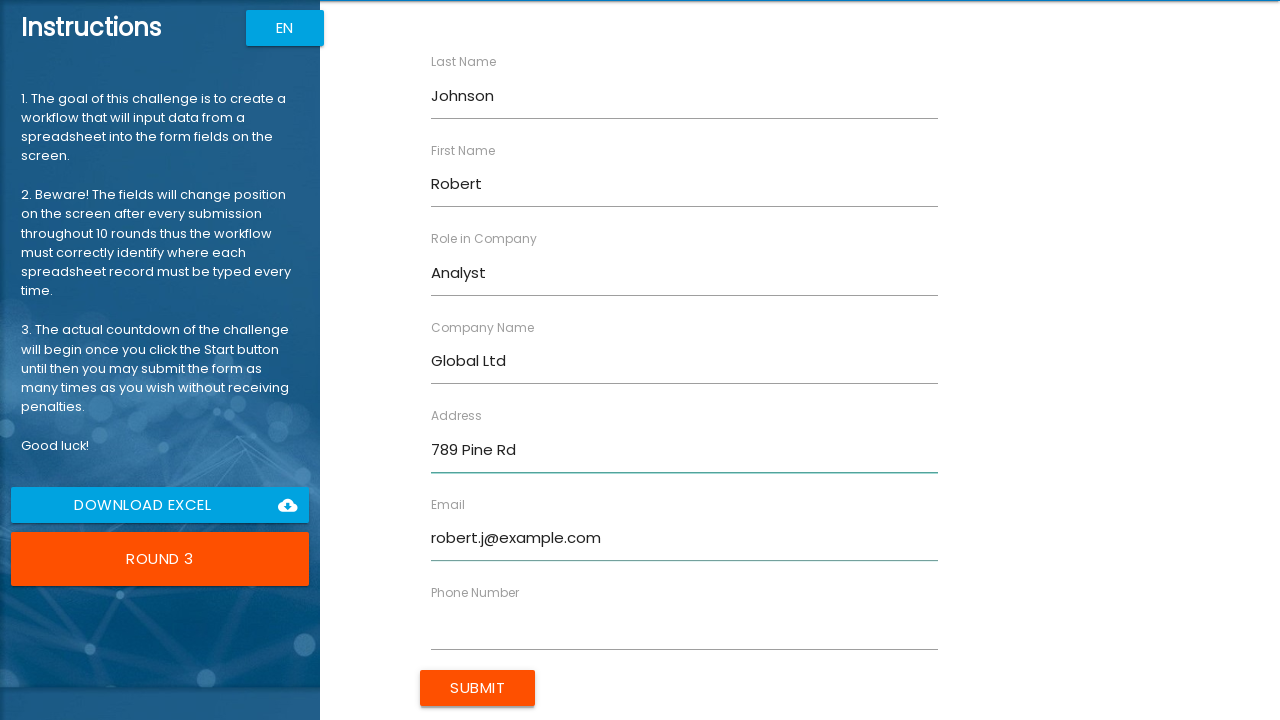

Filled phone number field with '5555551234' on input[ng-reflect-name='labelPhone']
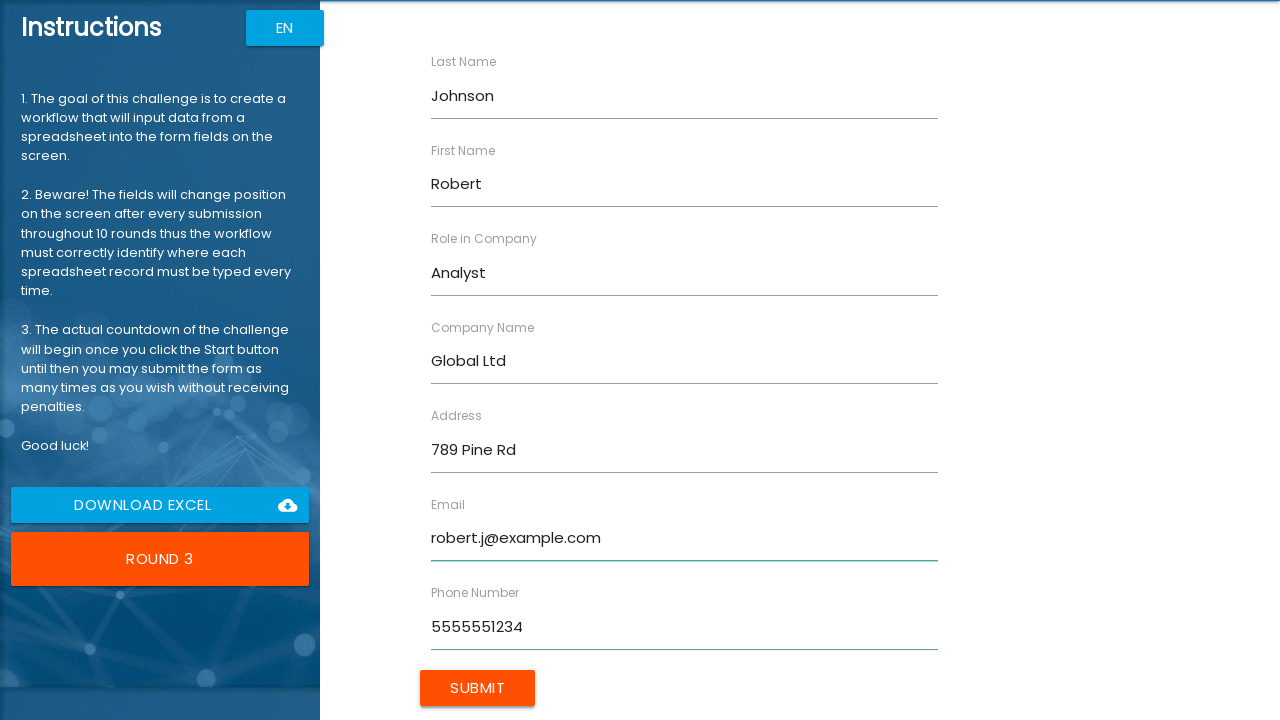

Submitted form for Robert Johnson at (478, 688) on input.btn.uiColorButton
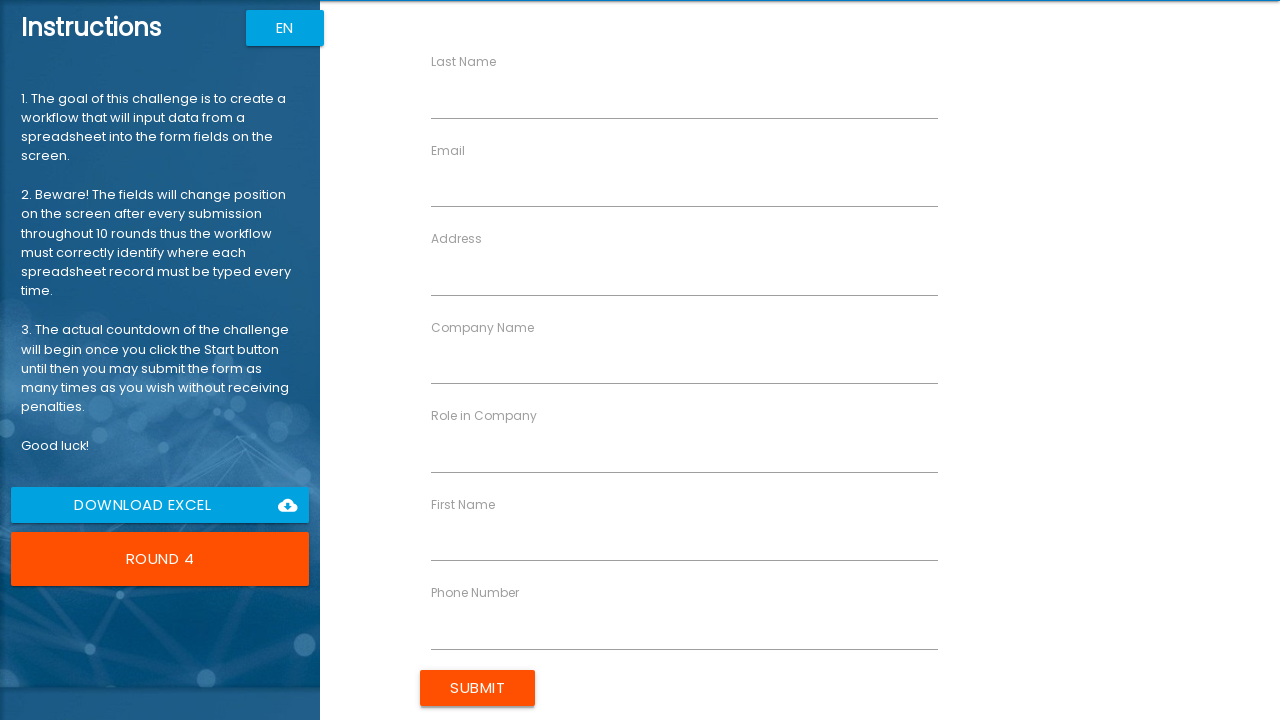

Waited for next form to load
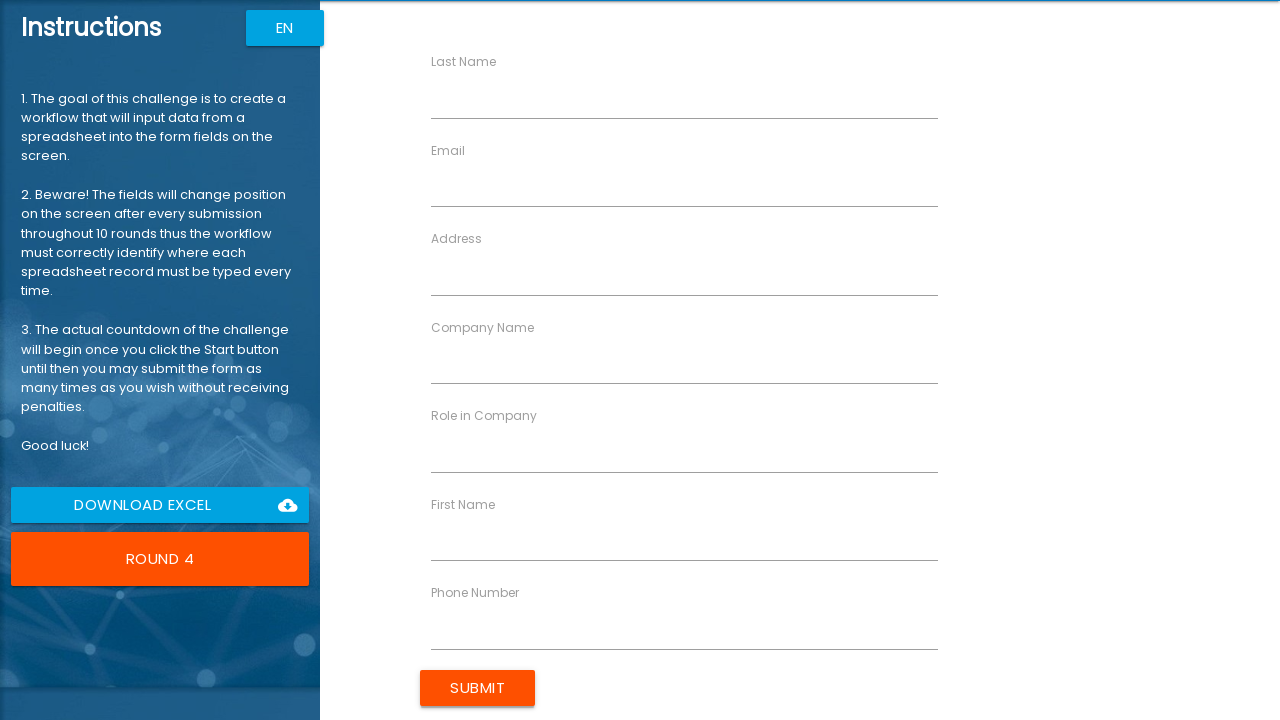

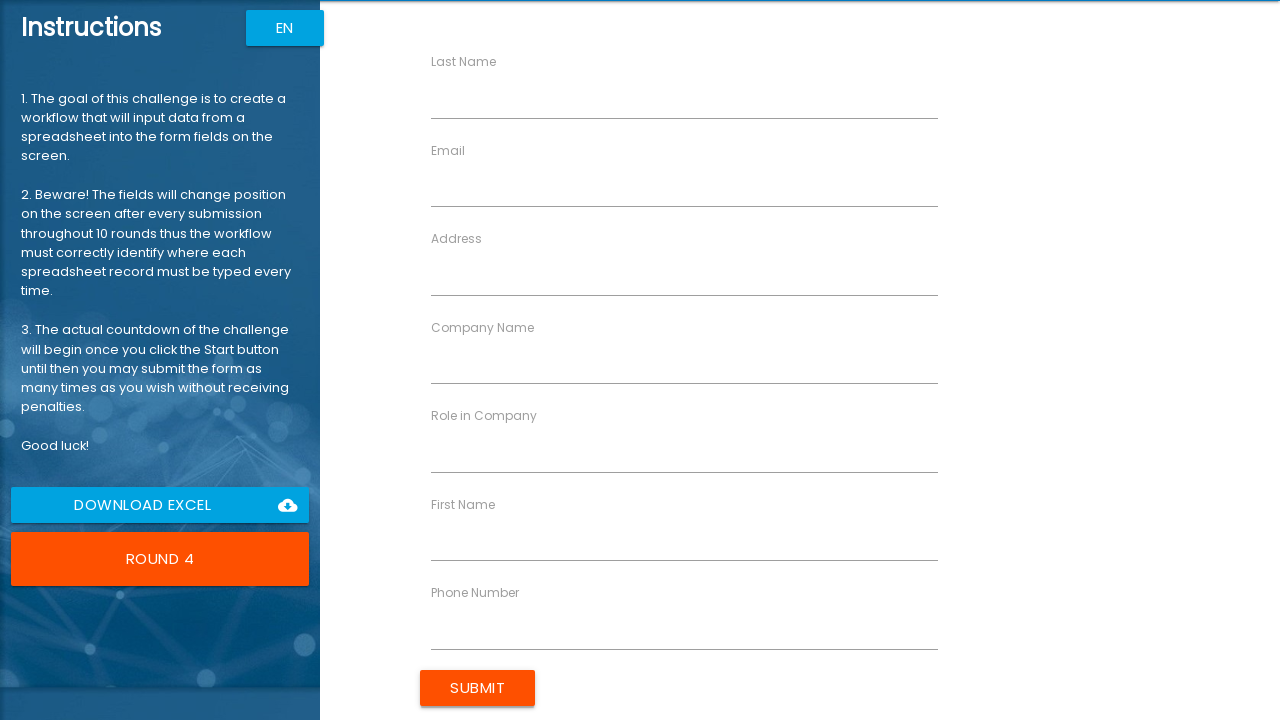